Tests drag and drop functionality by dragging an image element and dropping it into a target box

Starting URL: https://formy-project.herokuapp.com/dragdrop

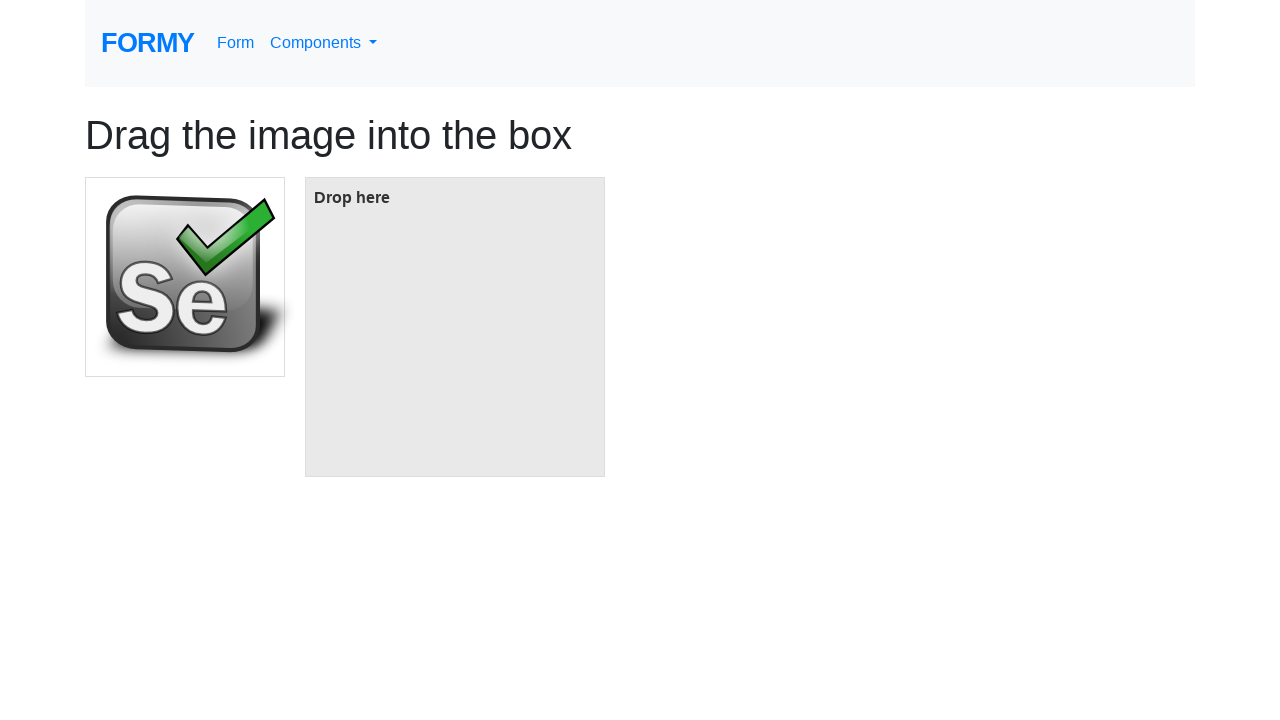

Located the source image element for drag and drop
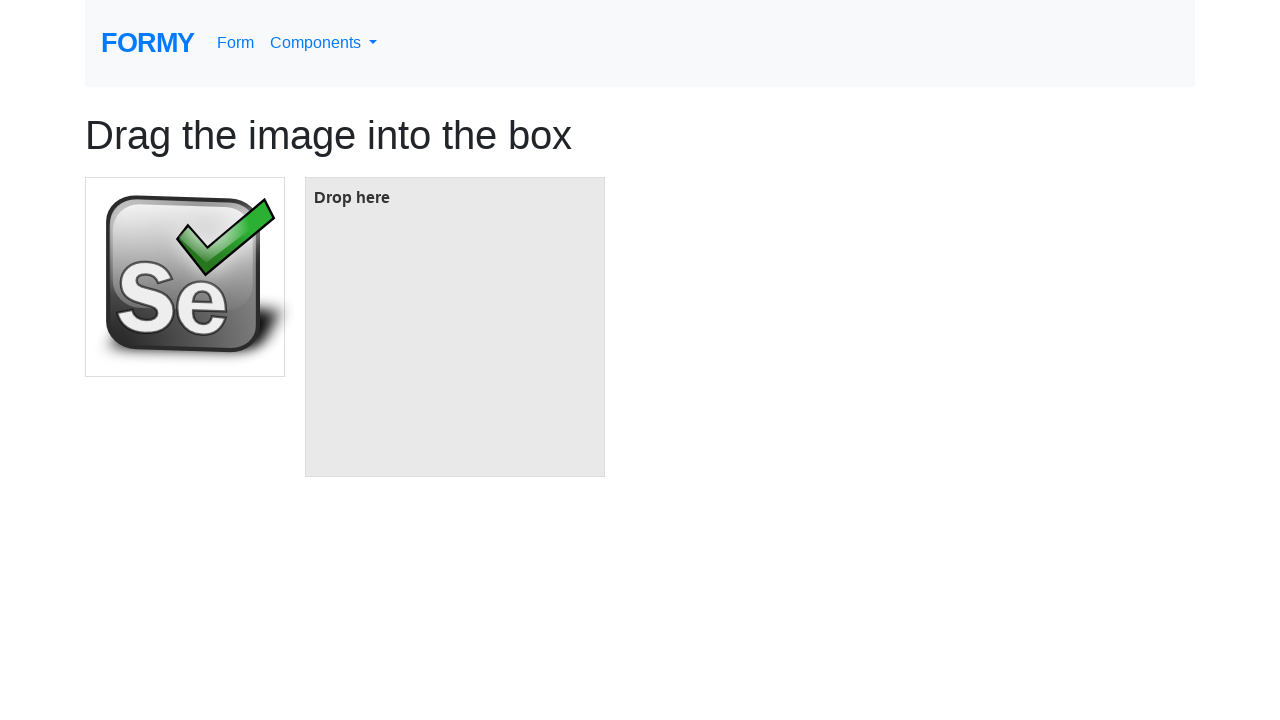

Located the target box element for drop
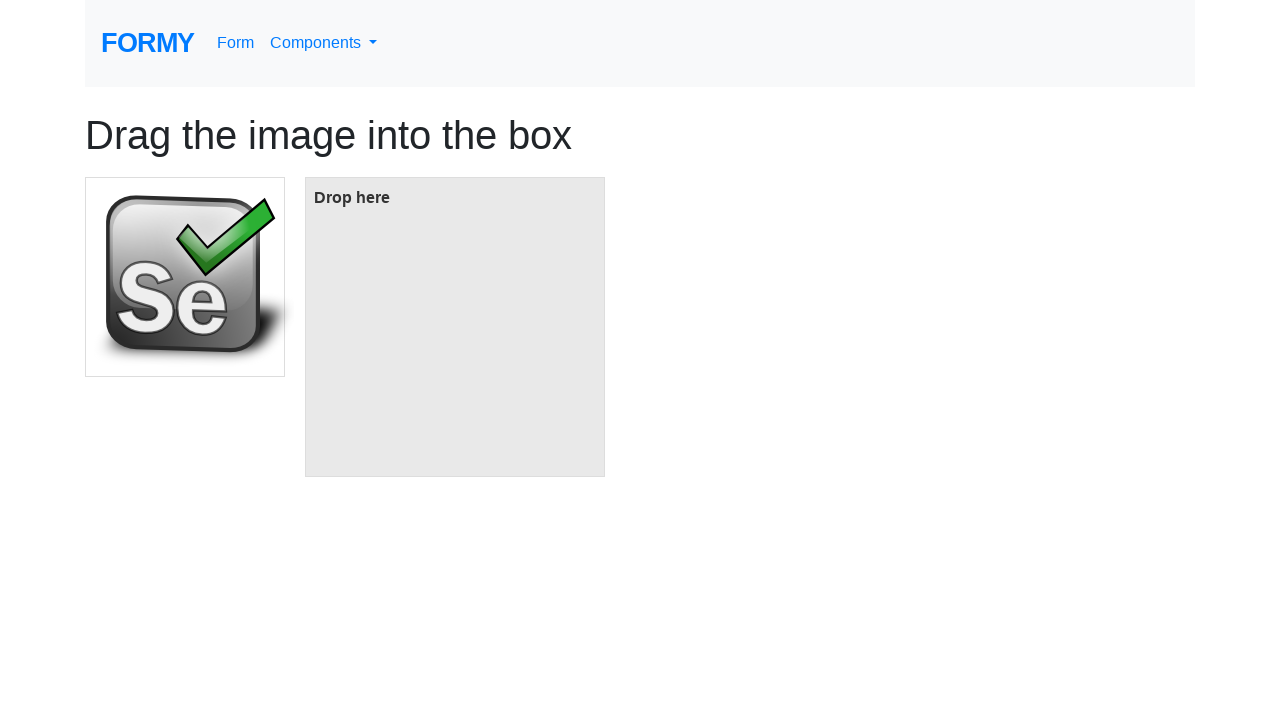

Dragged image element and dropped it into target box at (455, 327)
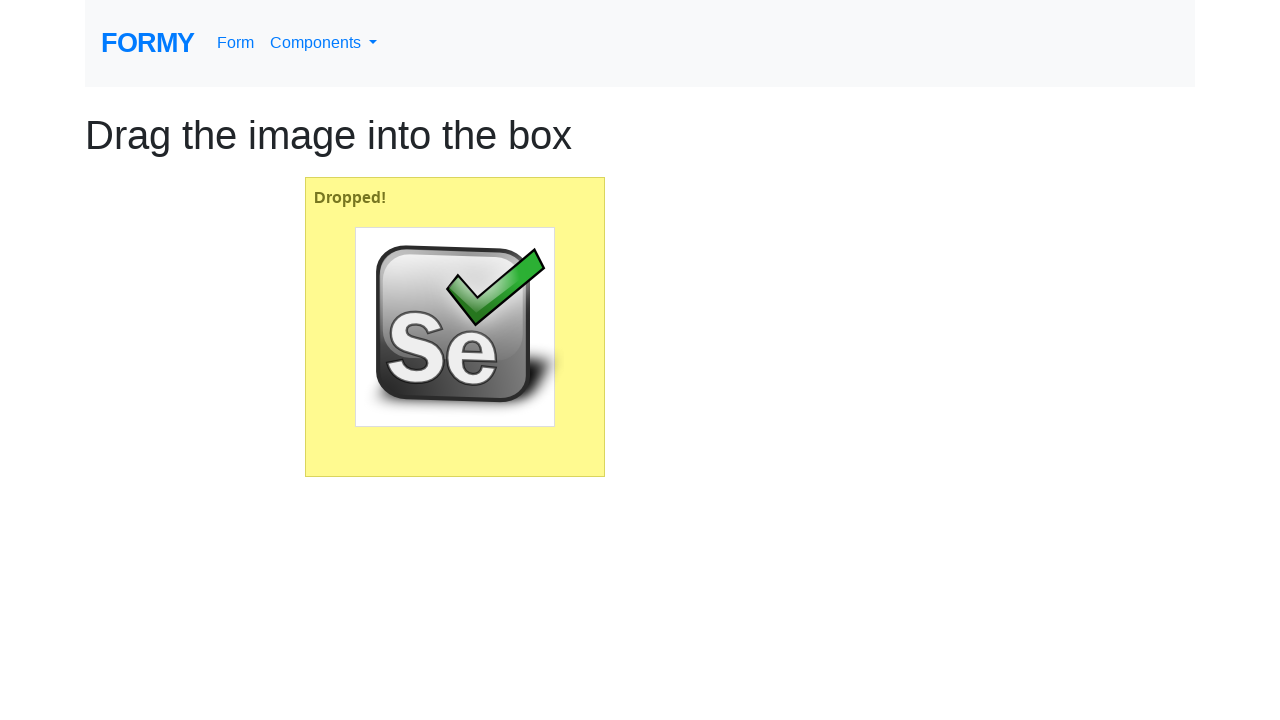

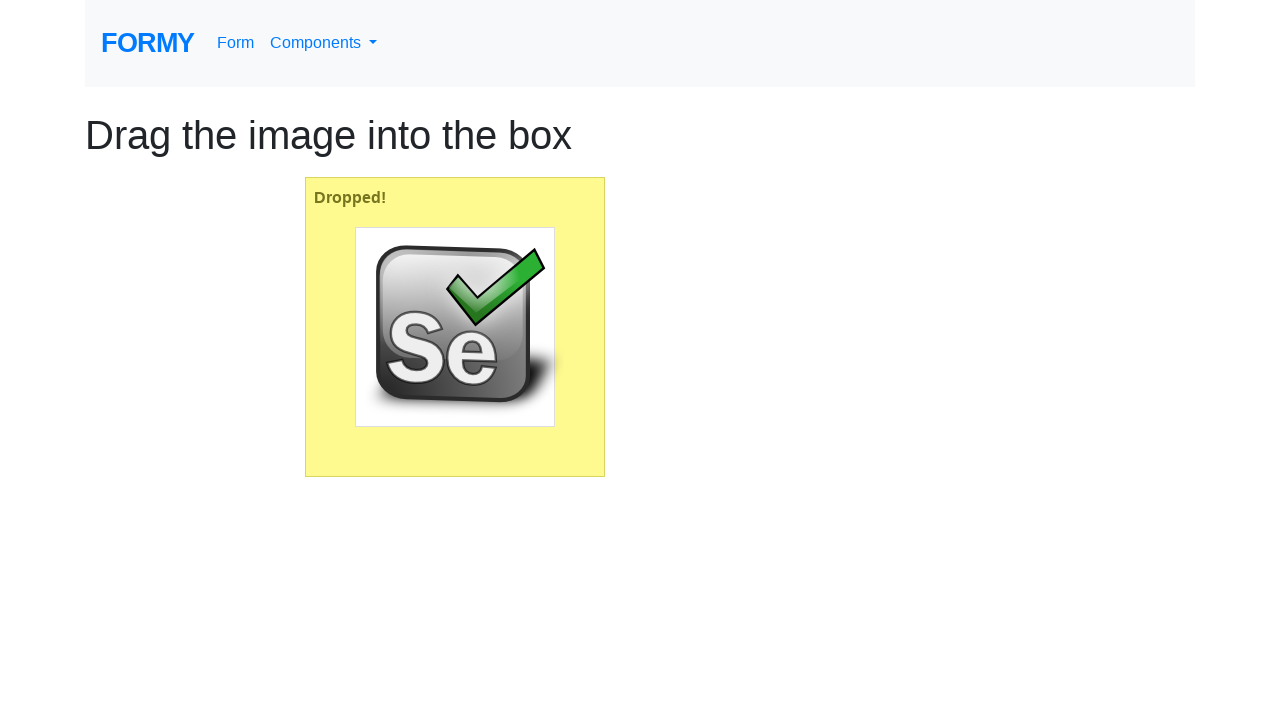